Tests that other controls are hidden when editing a todo item

Starting URL: https://demo.playwright.dev/todomvc

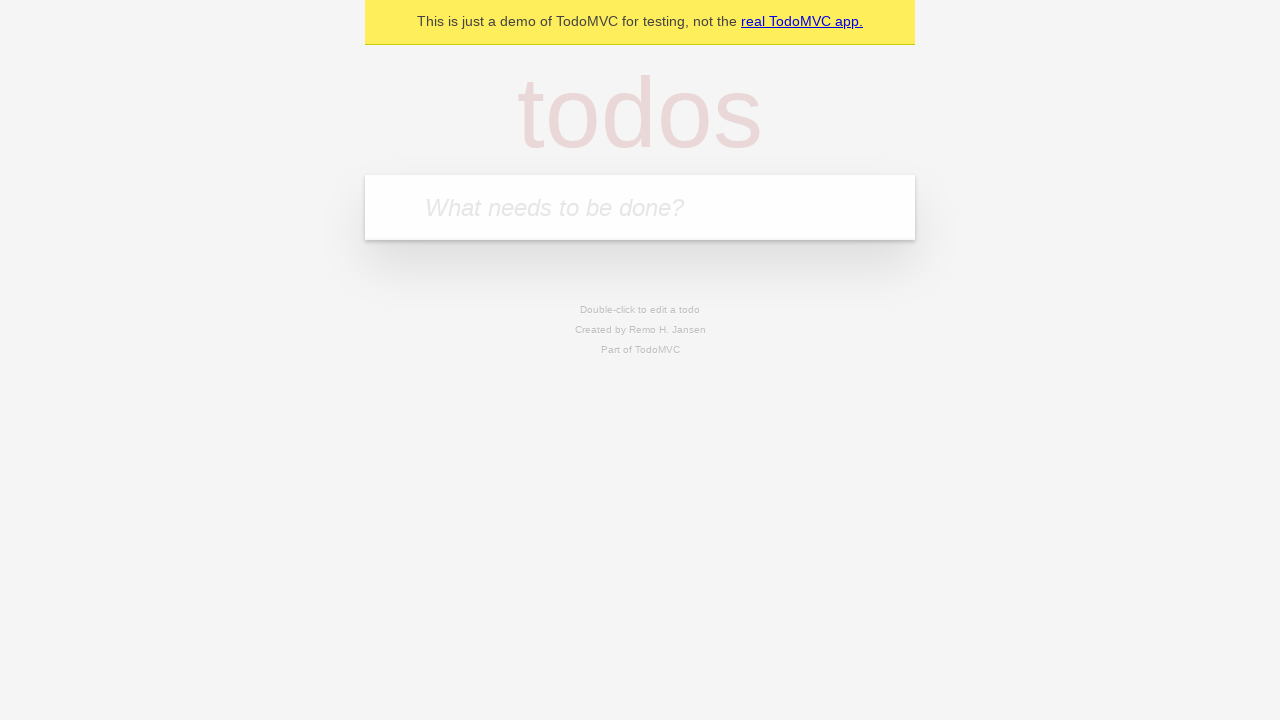

Filled todo input with 'buy some cheese' on internal:attr=[placeholder="What needs to be done?"i]
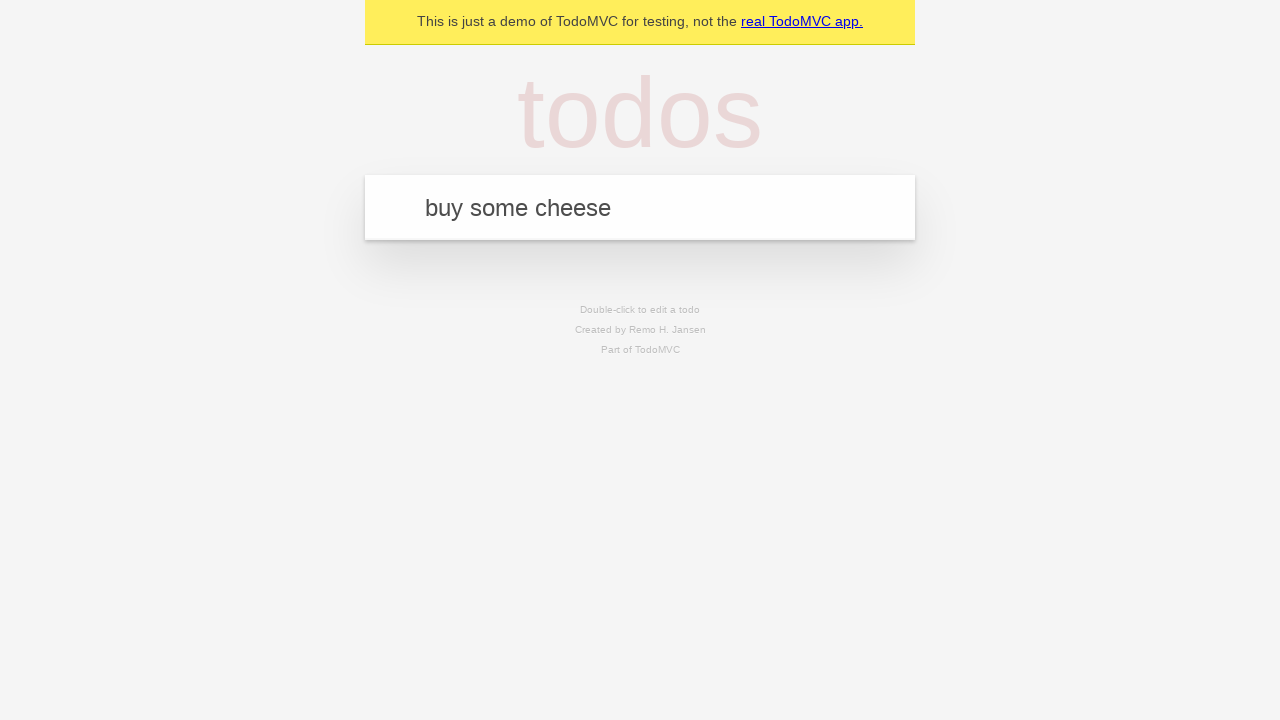

Pressed Enter to add first todo on internal:attr=[placeholder="What needs to be done?"i]
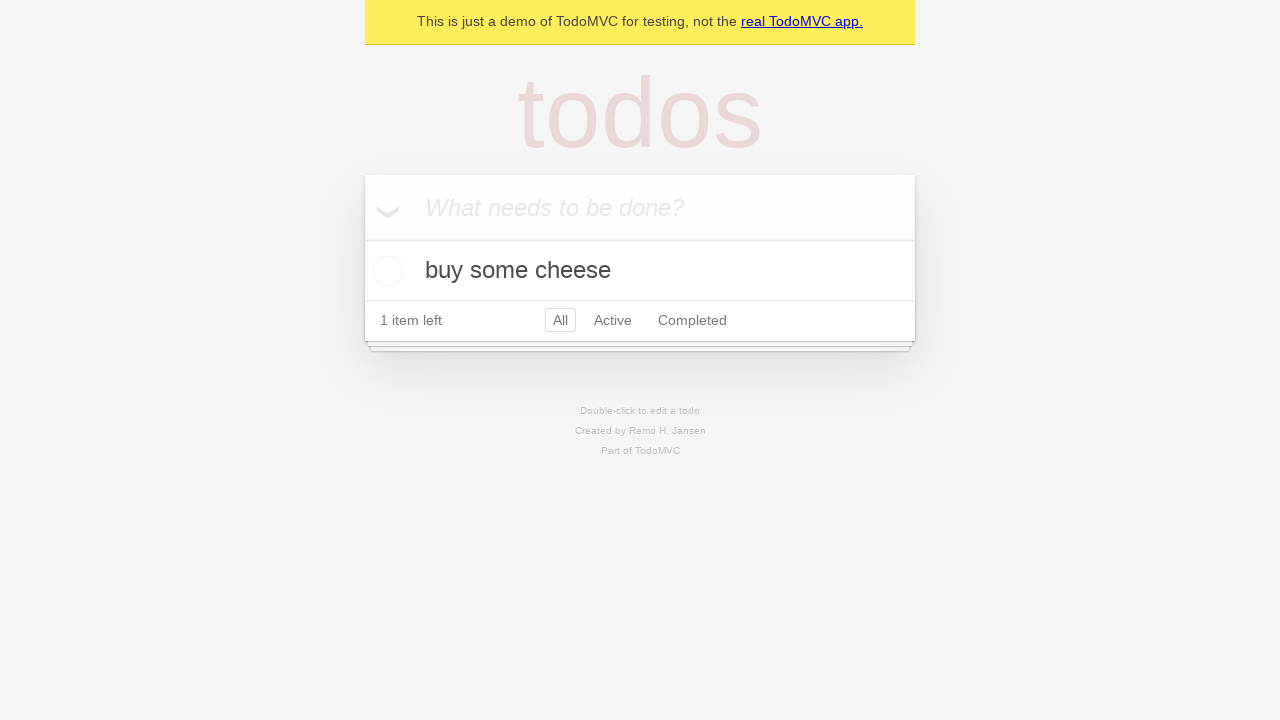

Filled todo input with 'feed the cat' on internal:attr=[placeholder="What needs to be done?"i]
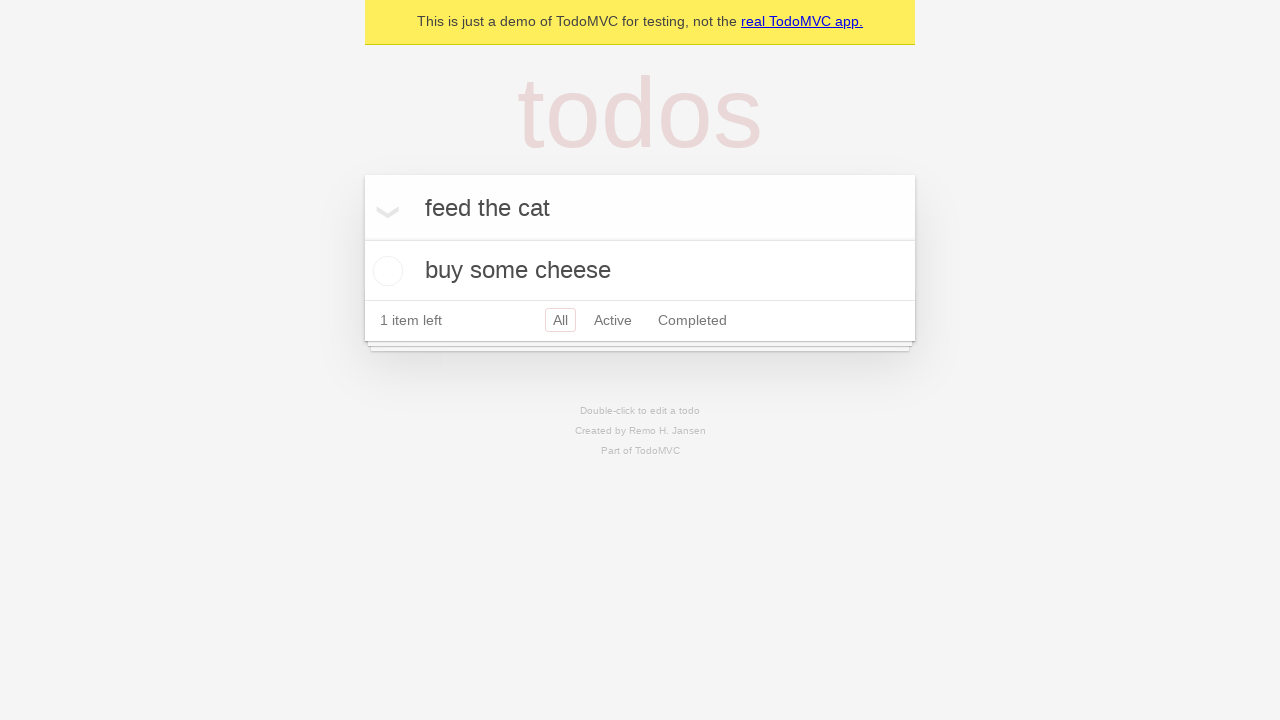

Pressed Enter to add second todo on internal:attr=[placeholder="What needs to be done?"i]
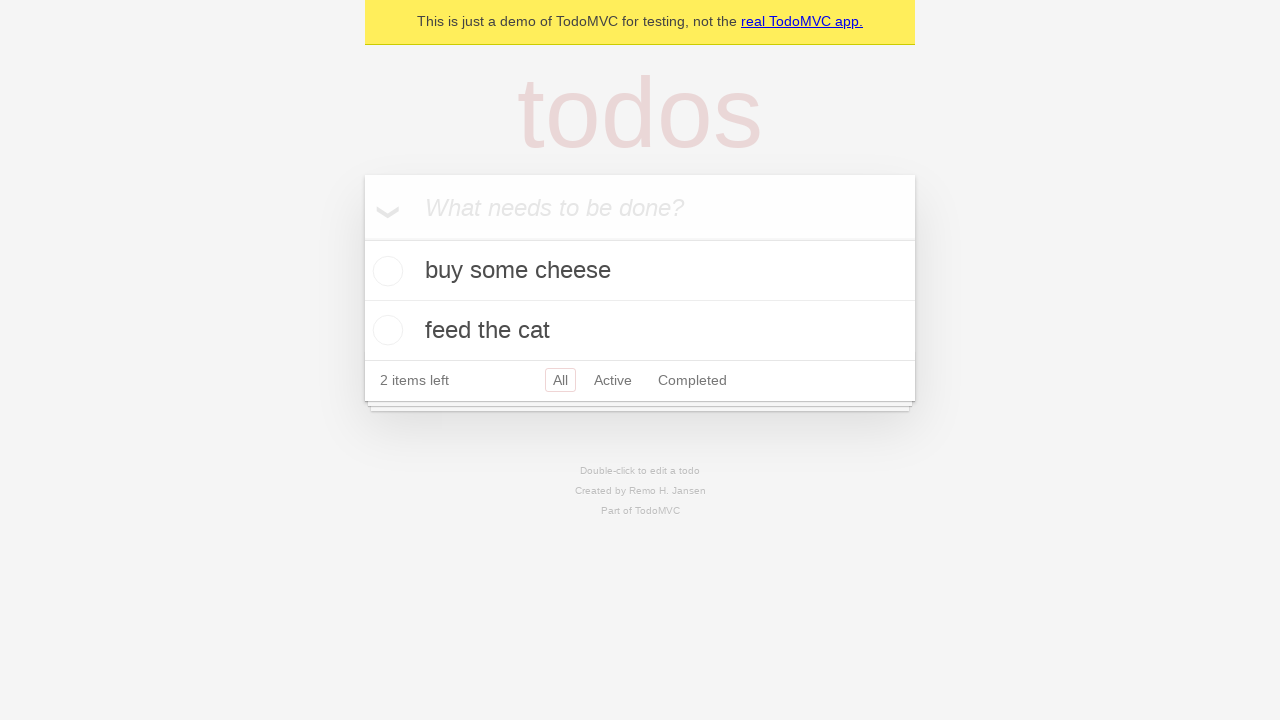

Filled todo input with 'book a doctors appointment' on internal:attr=[placeholder="What needs to be done?"i]
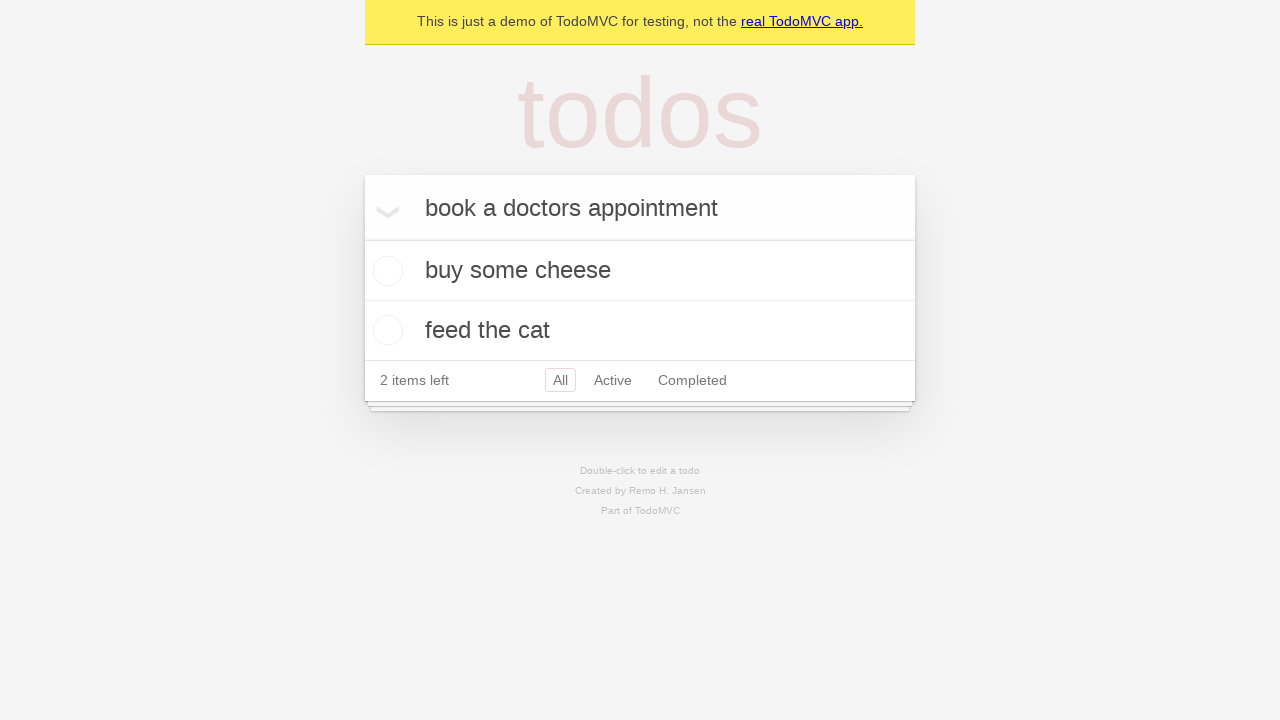

Pressed Enter to add third todo on internal:attr=[placeholder="What needs to be done?"i]
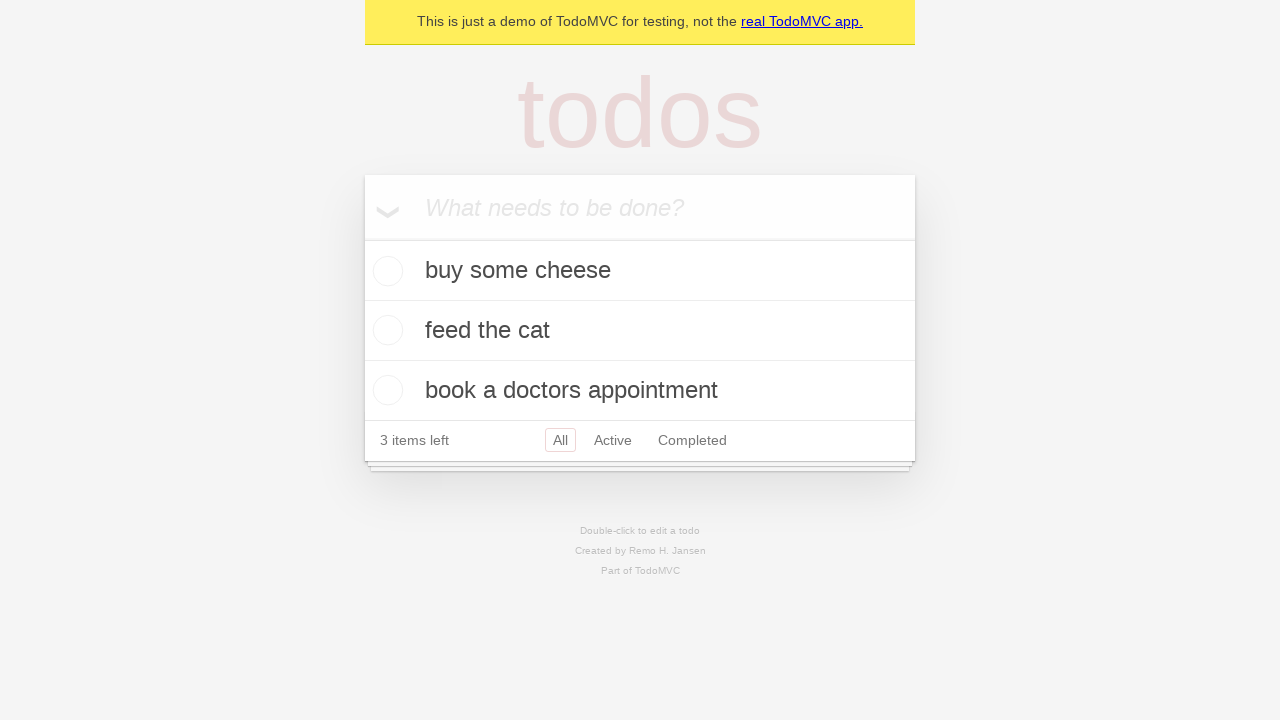

Double-clicked second todo item to enter edit mode at (640, 331) on [data-testid='todo-item'] >> nth=1
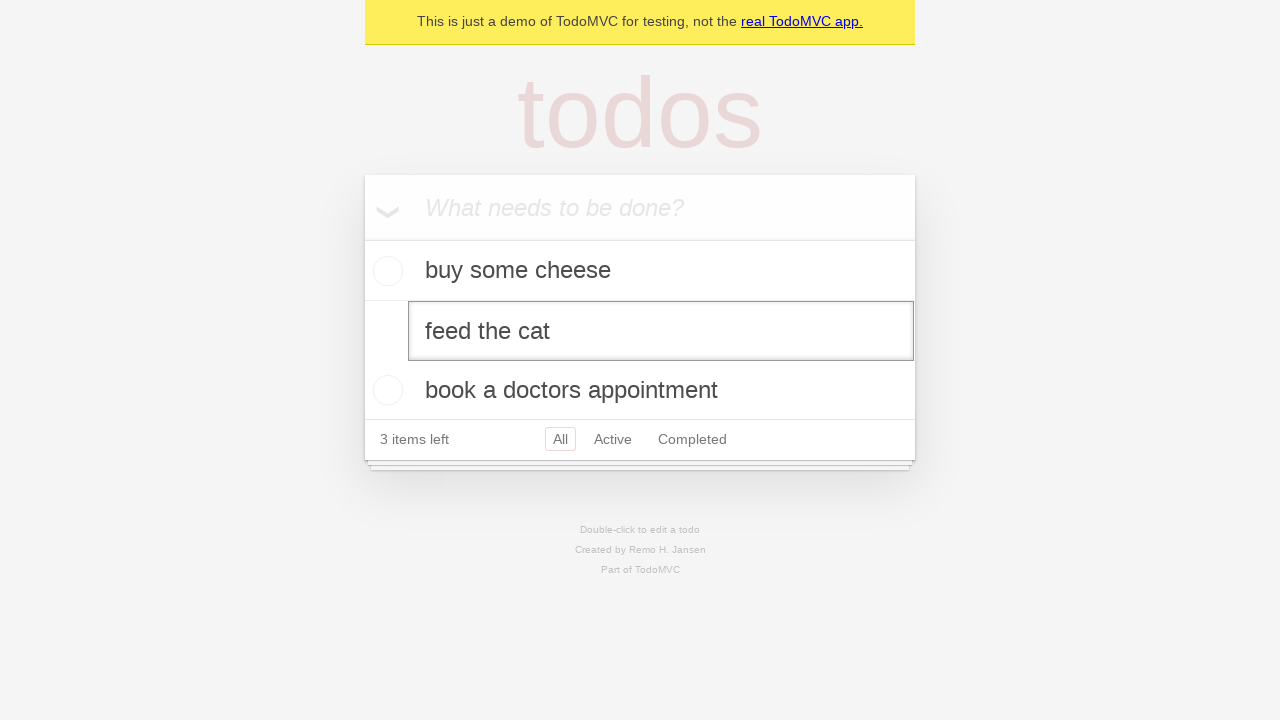

Edit input field became visible for second todo
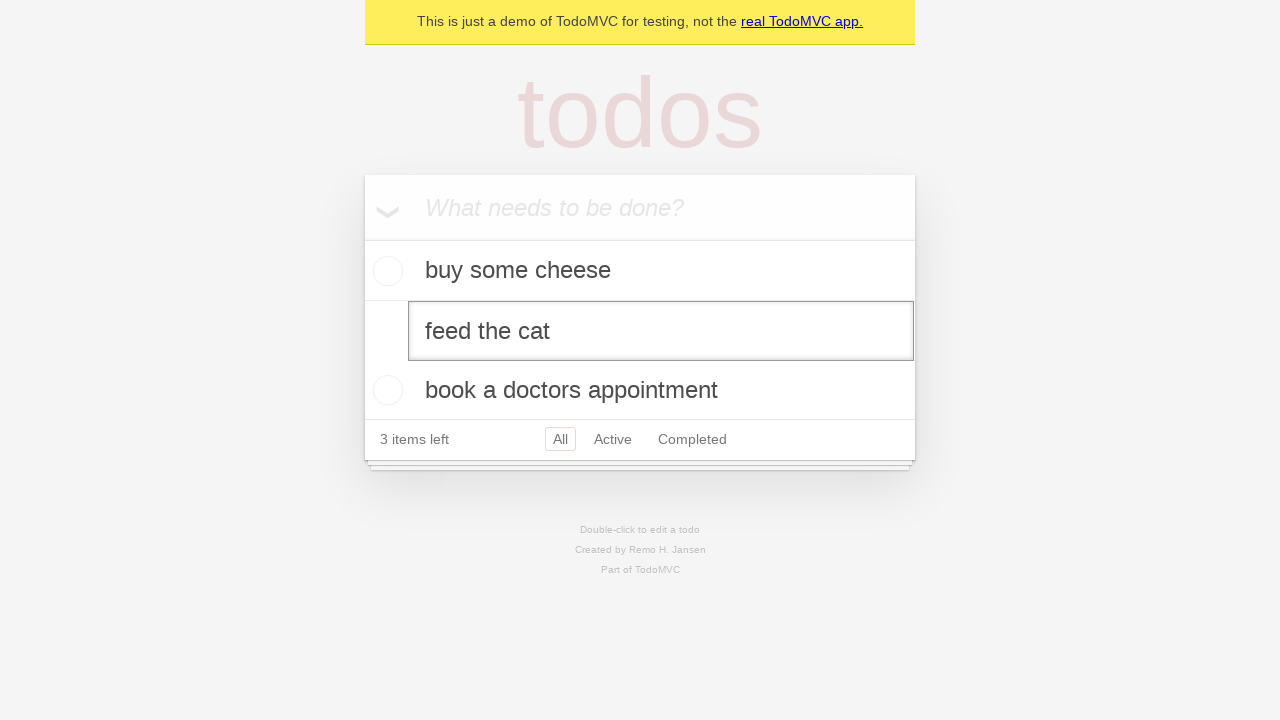

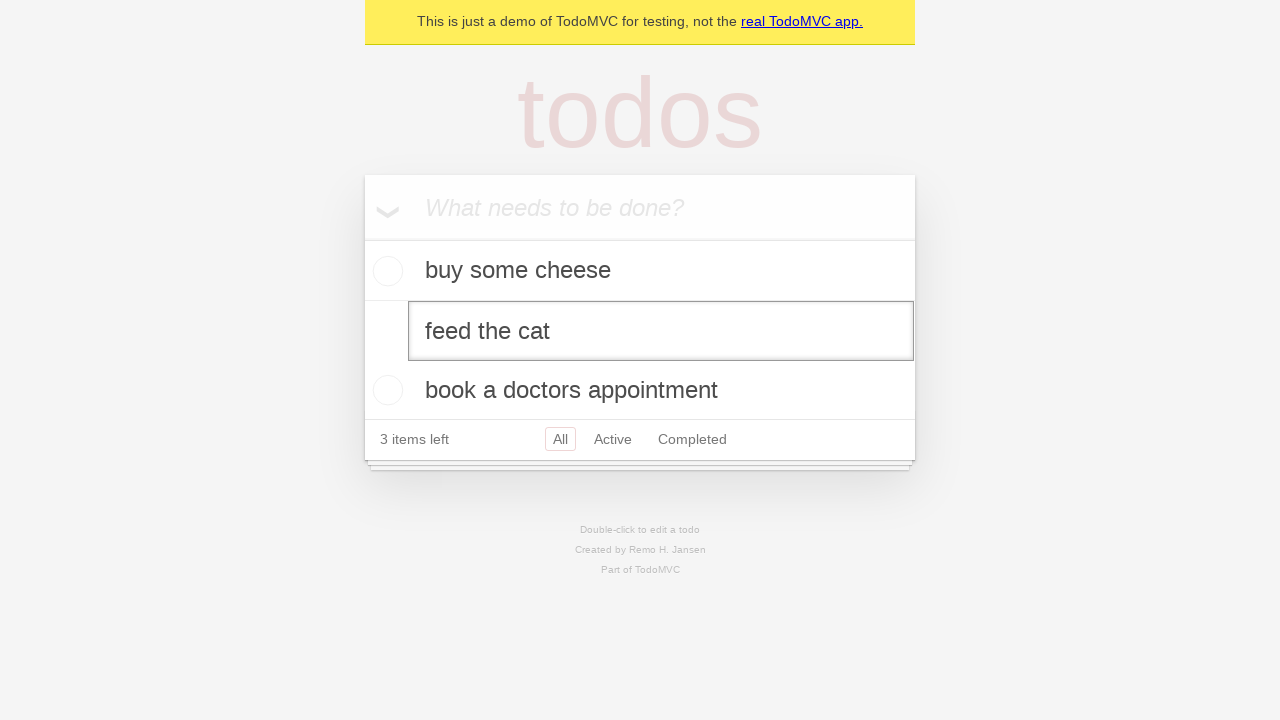